Tests the droppable functionality by dragging an element and dropping it on a target element

Starting URL: https://jqueryui.com/droppable/

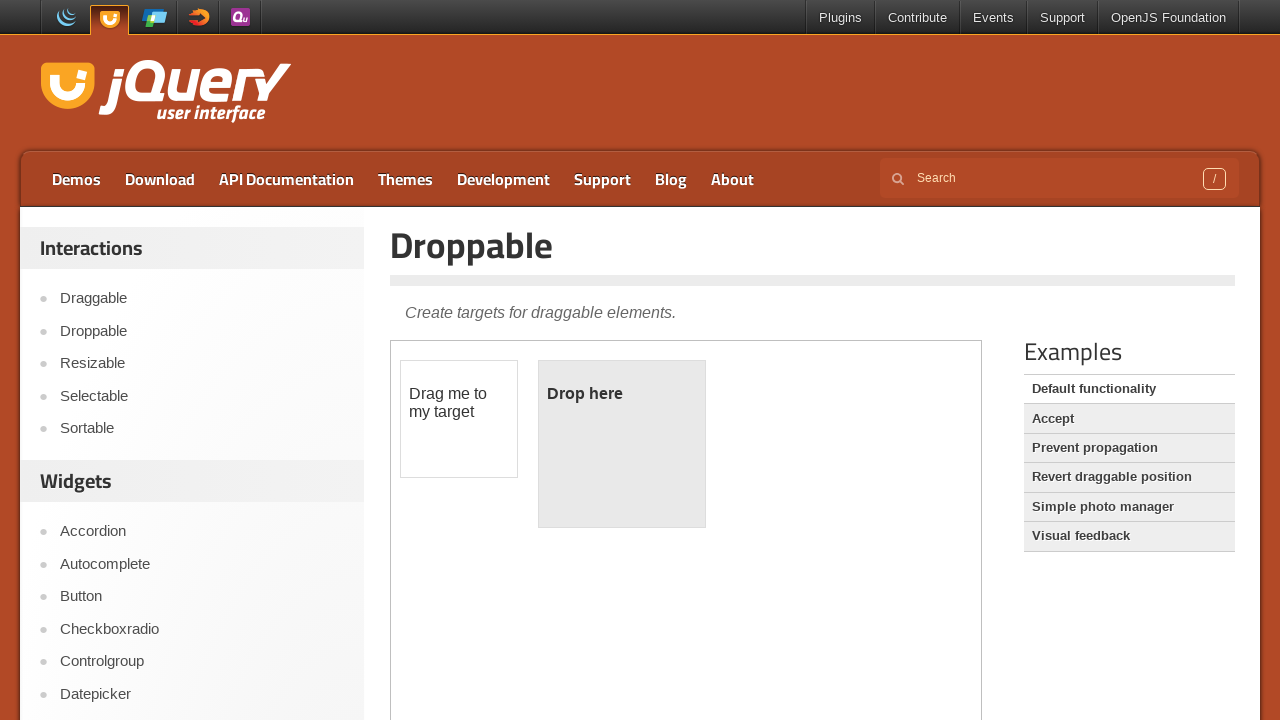

Located the demo iframe
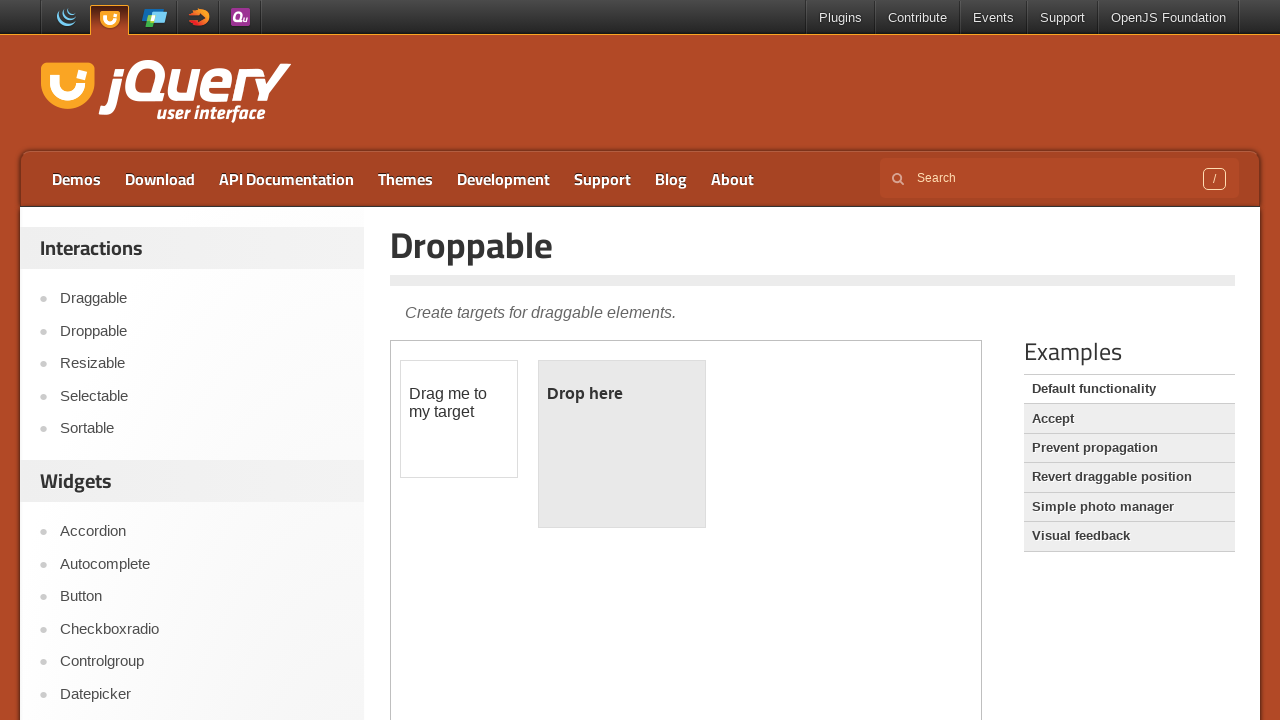

Located the draggable element
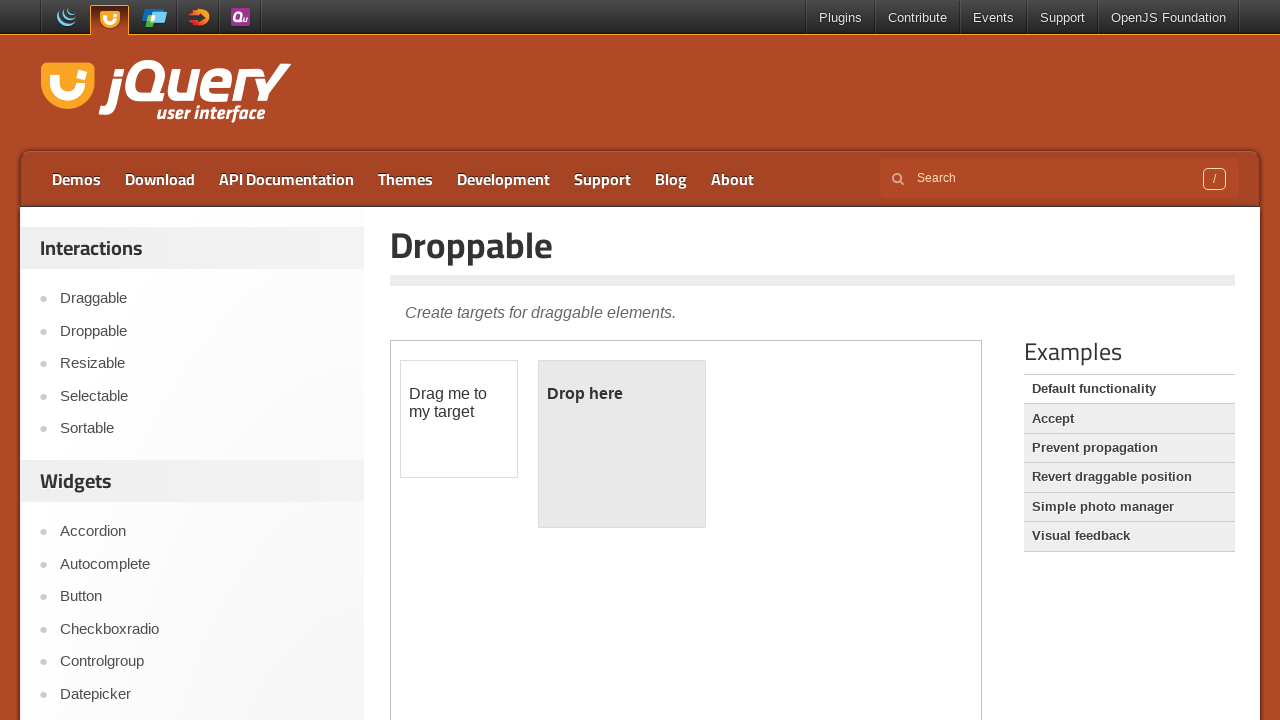

Located the droppable target element
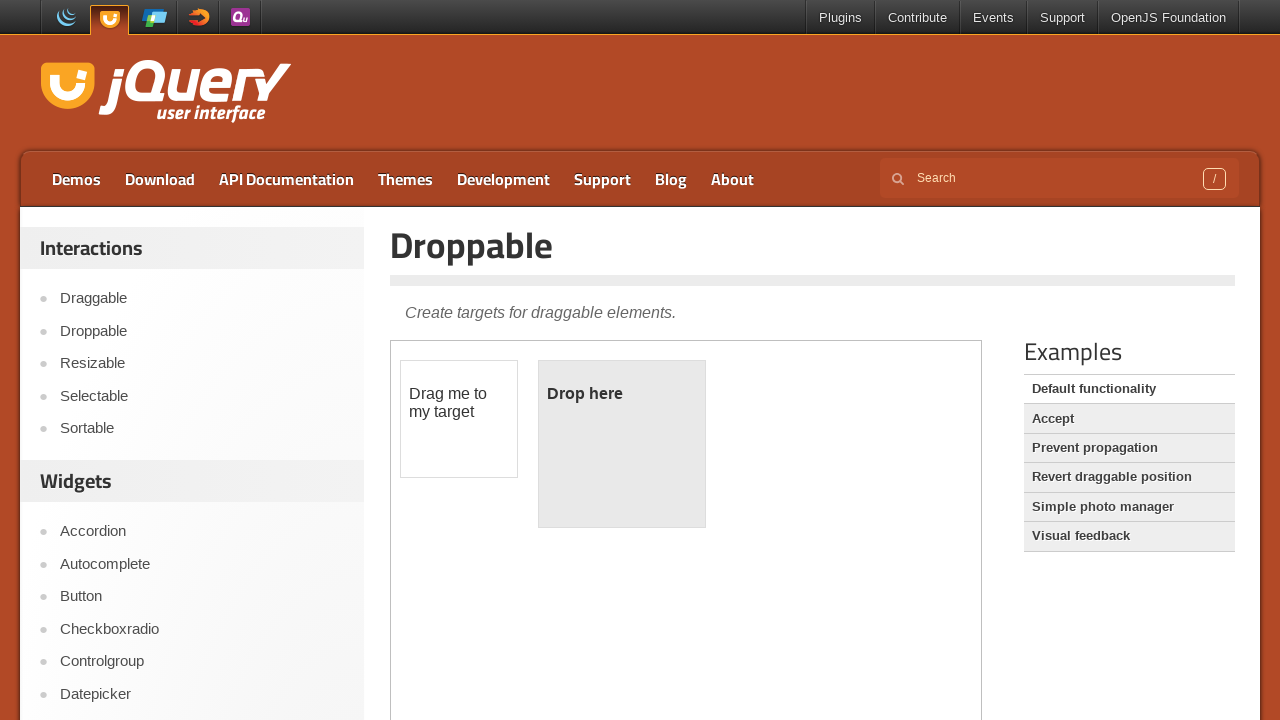

Dragged and dropped the element onto the target at (622, 444)
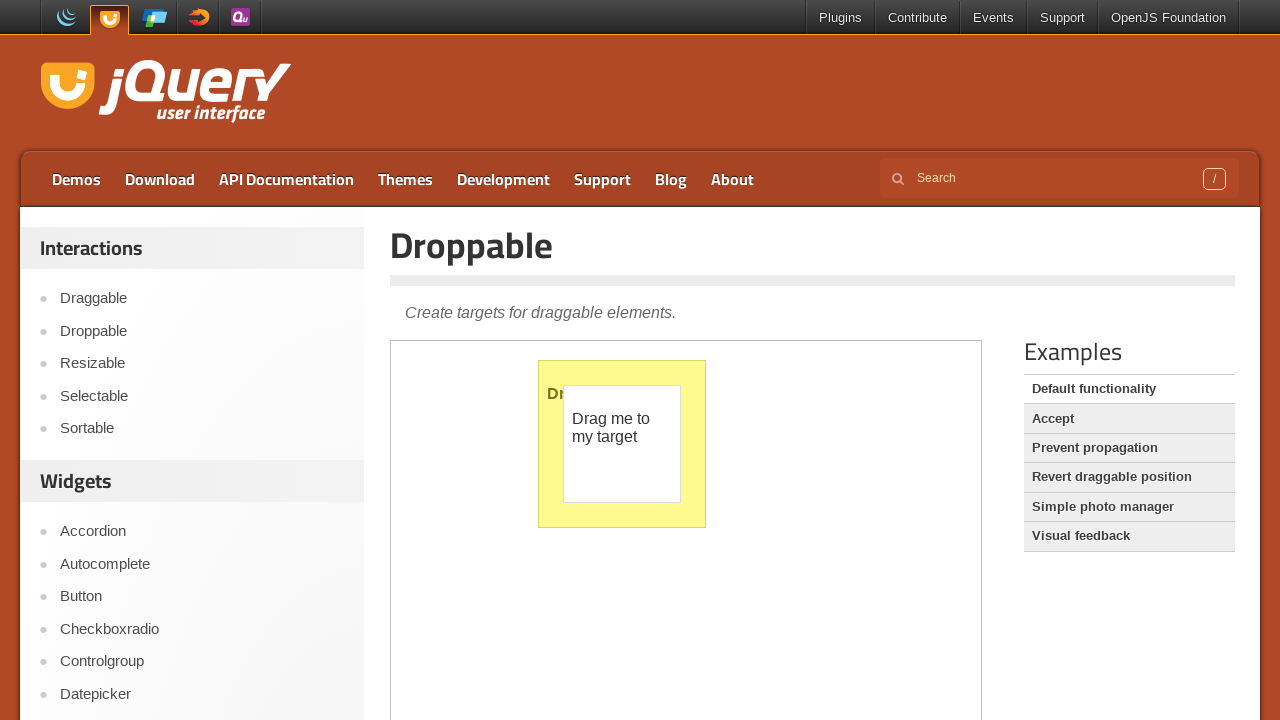

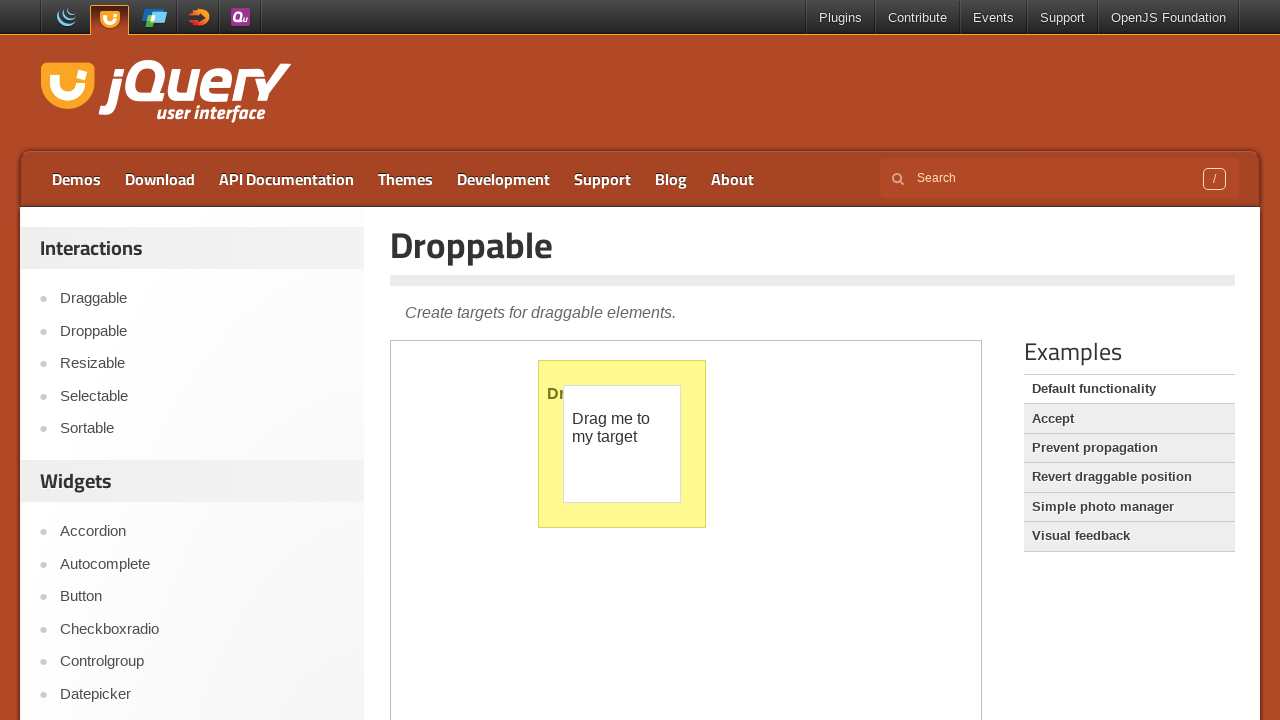